Tests the dictionary translation feature on Wooordhunt by searching for a word and verifying the translation result

Starting URL: https://wooordhunt.ru/

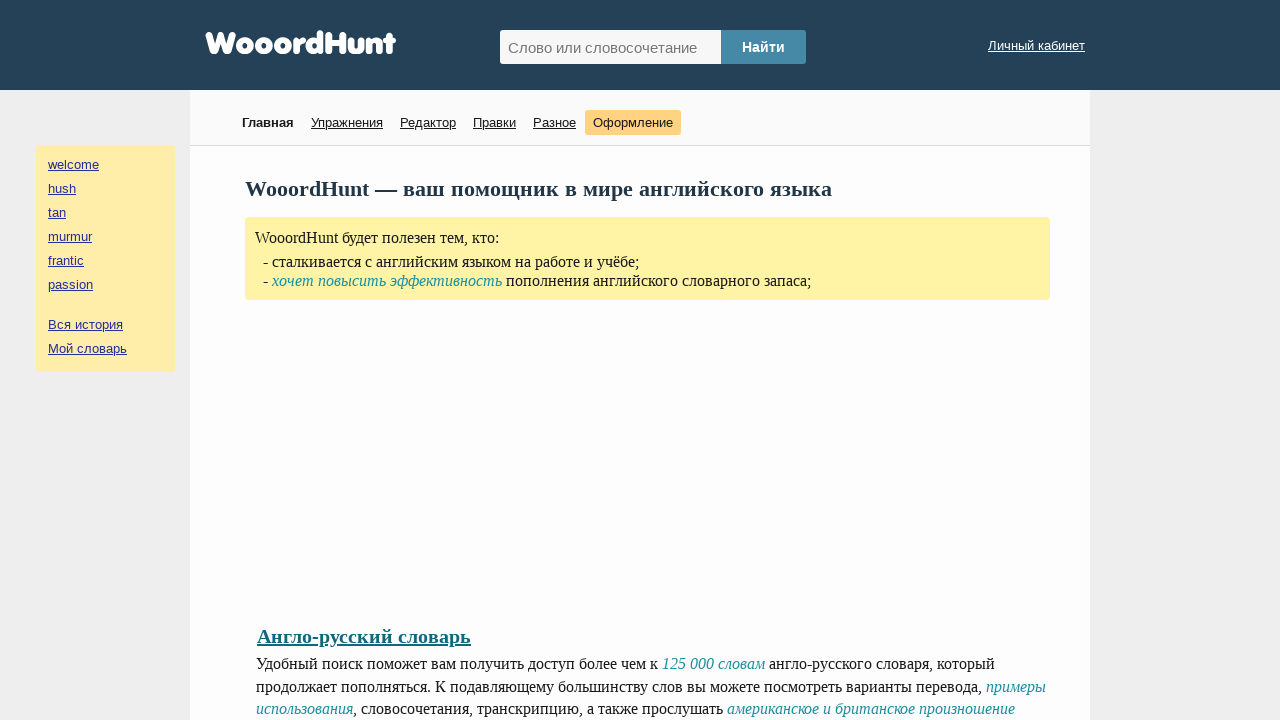

Filled search field with 'apple' on #hunted_word
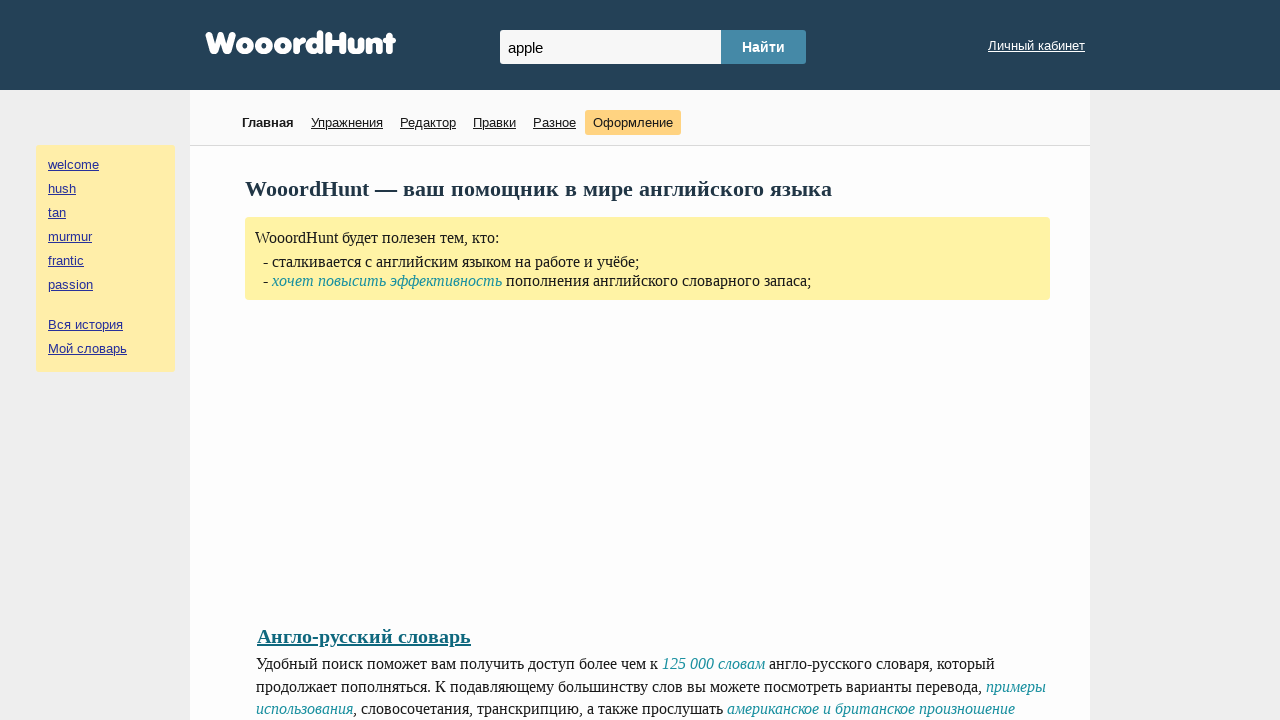

Clicked submit button to search for translation at (764, 47) on #hunted_word_submit
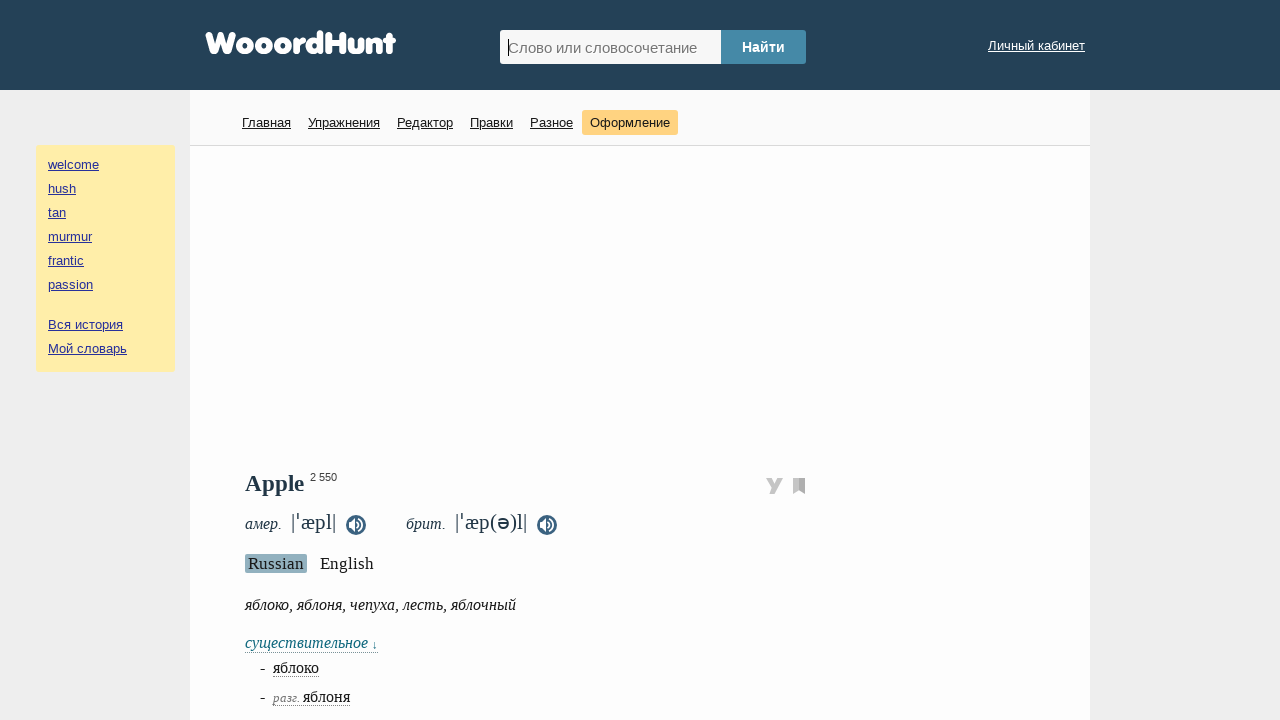

Translation result loaded
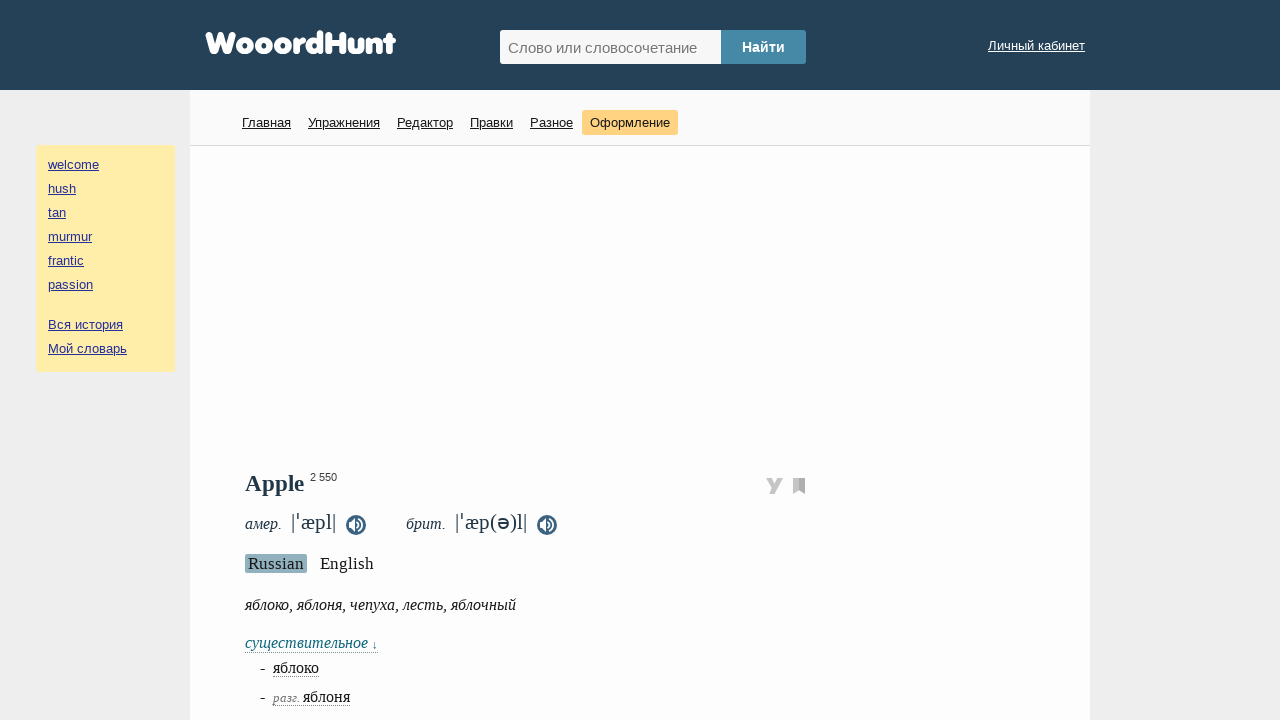

Retrieved translation text from result
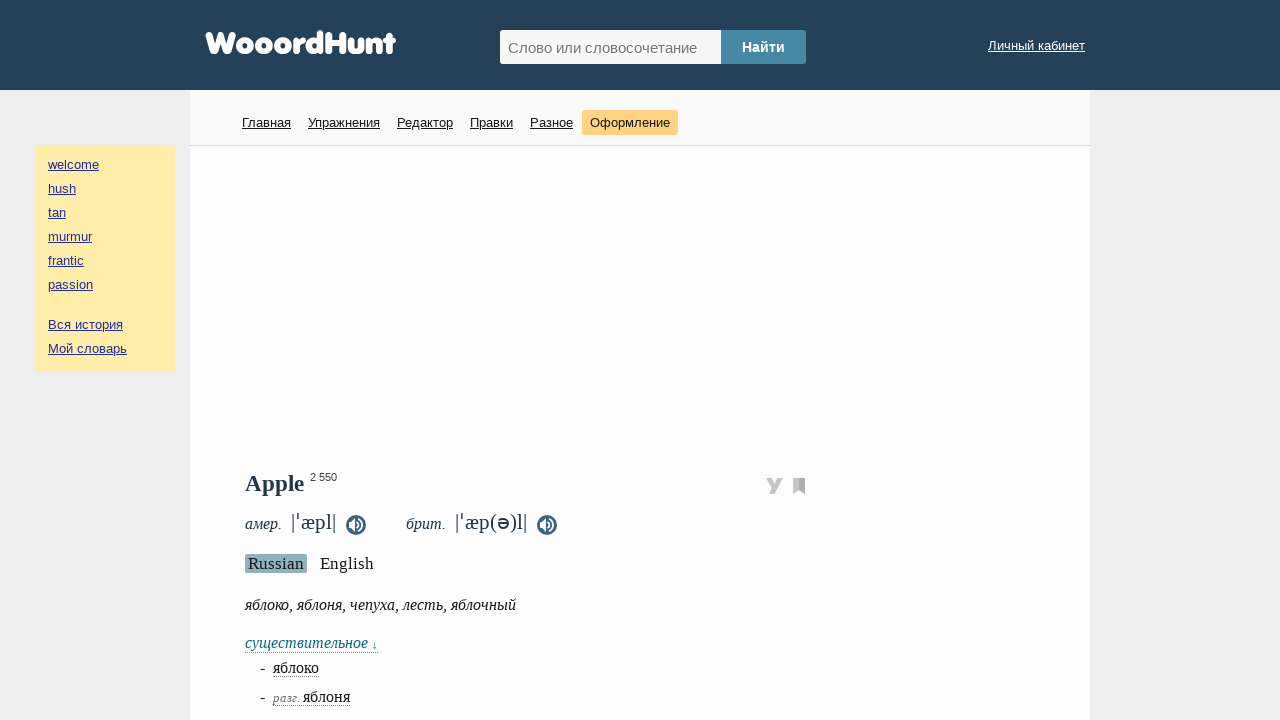

Verified translation matches expected result: 'яблоко, яблоня, чепуха, лесть, яблочный'
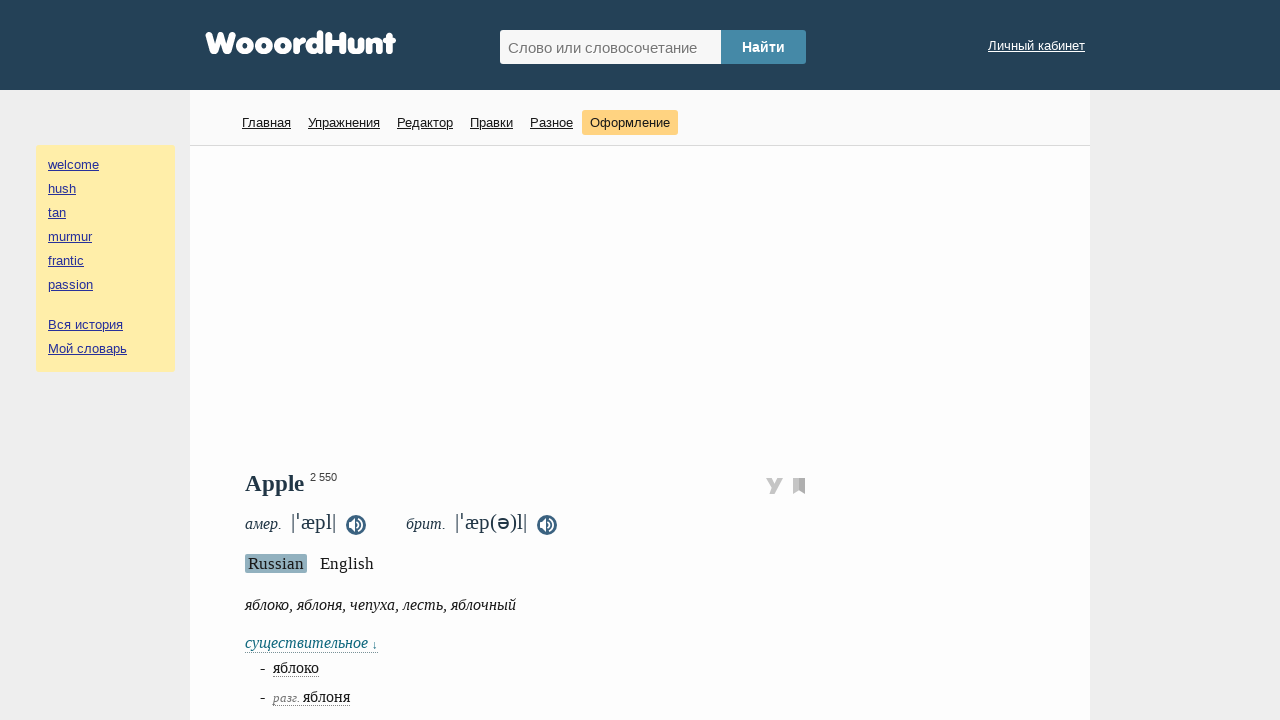

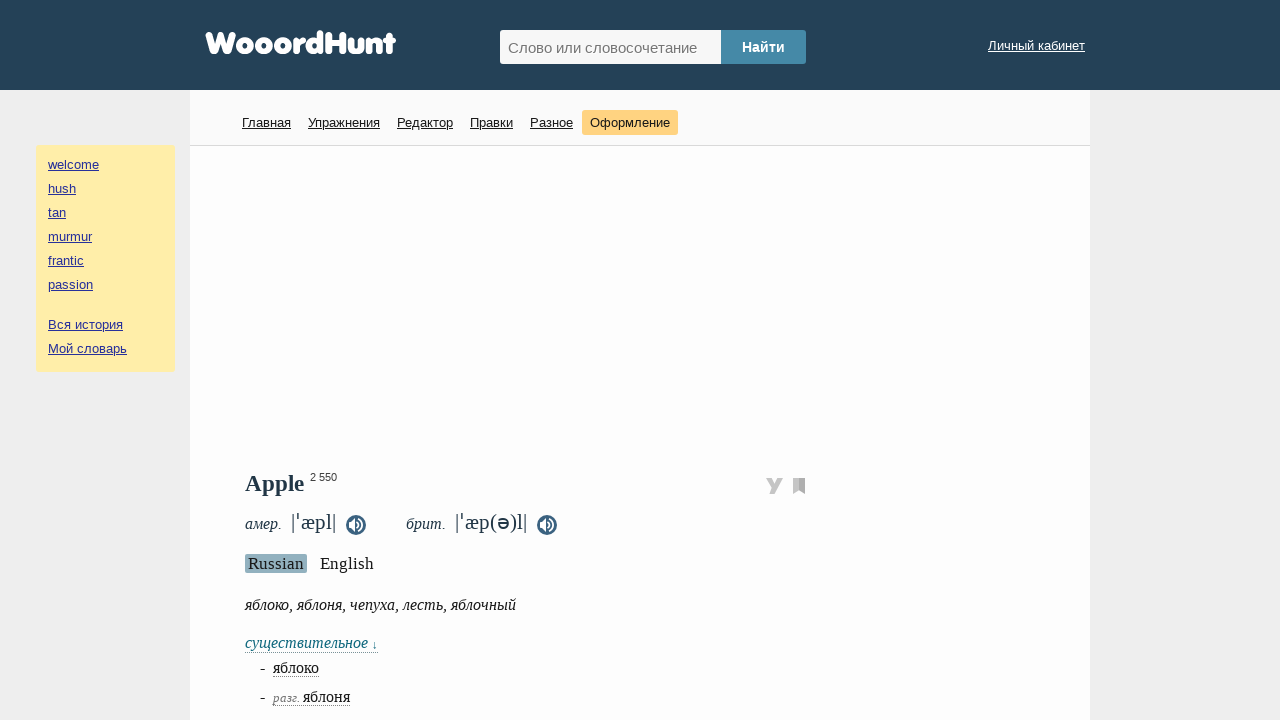